Tests editing a todo item by double-clicking, changing the text, and pressing Enter

Starting URL: https://demo.playwright.dev/todomvc

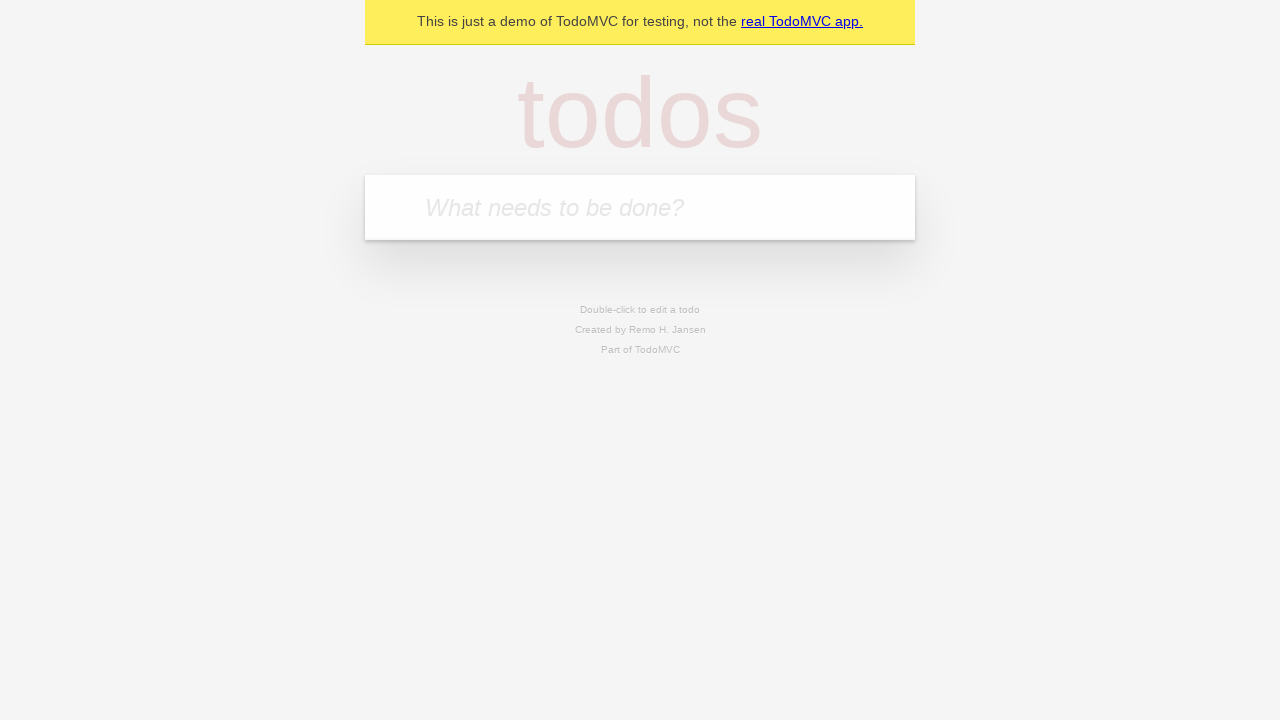

Filled todo input with 'buy some cheese' on internal:attr=[placeholder="What needs to be done?"i]
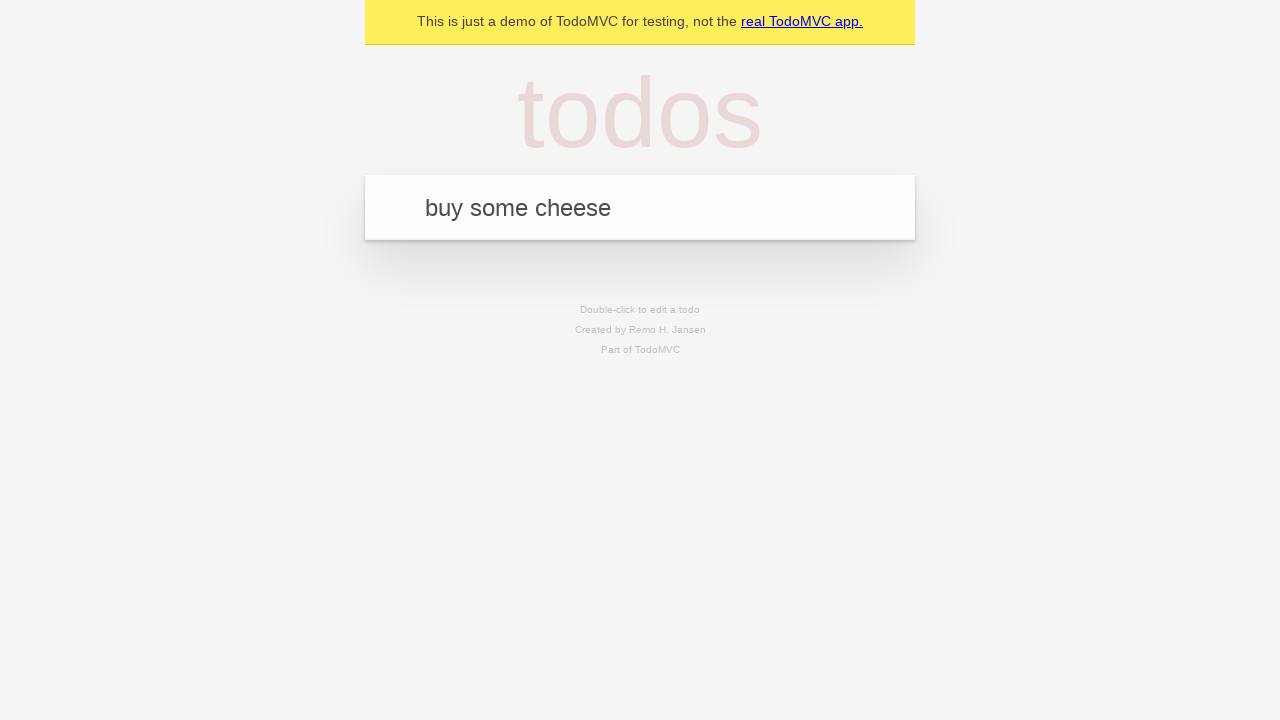

Pressed Enter to create first todo on internal:attr=[placeholder="What needs to be done?"i]
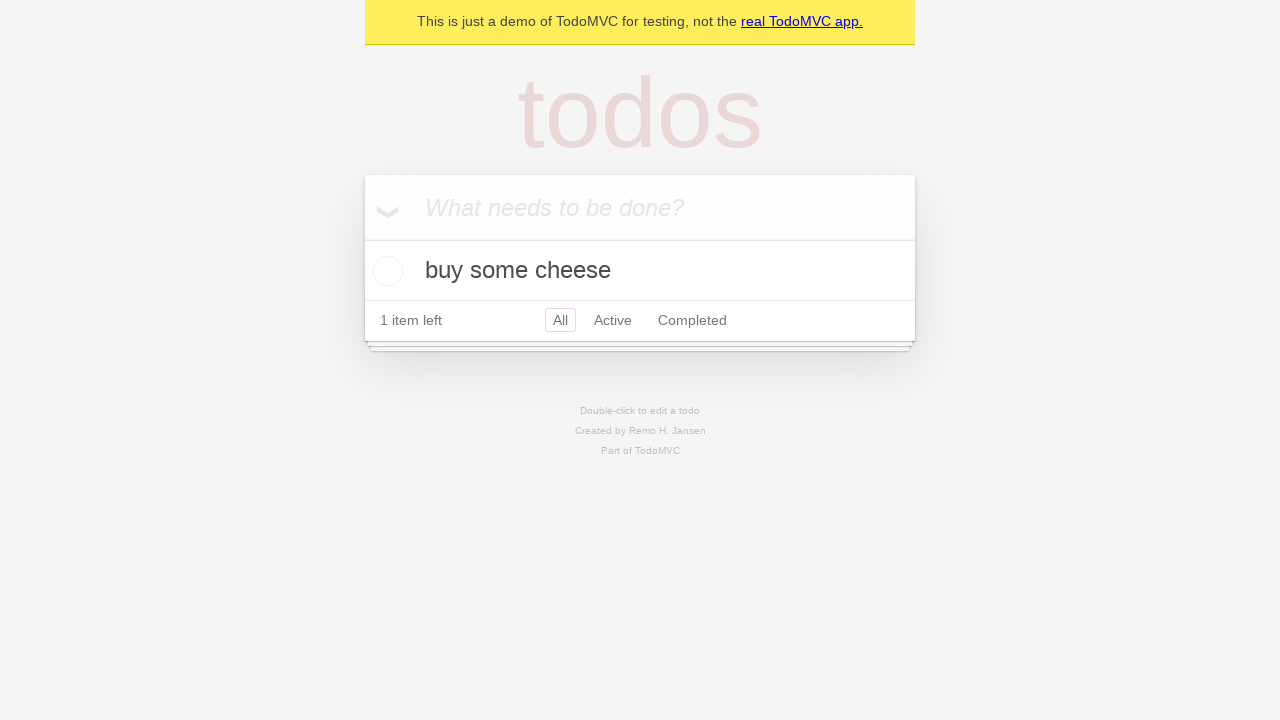

Filled todo input with 'feed the cat' on internal:attr=[placeholder="What needs to be done?"i]
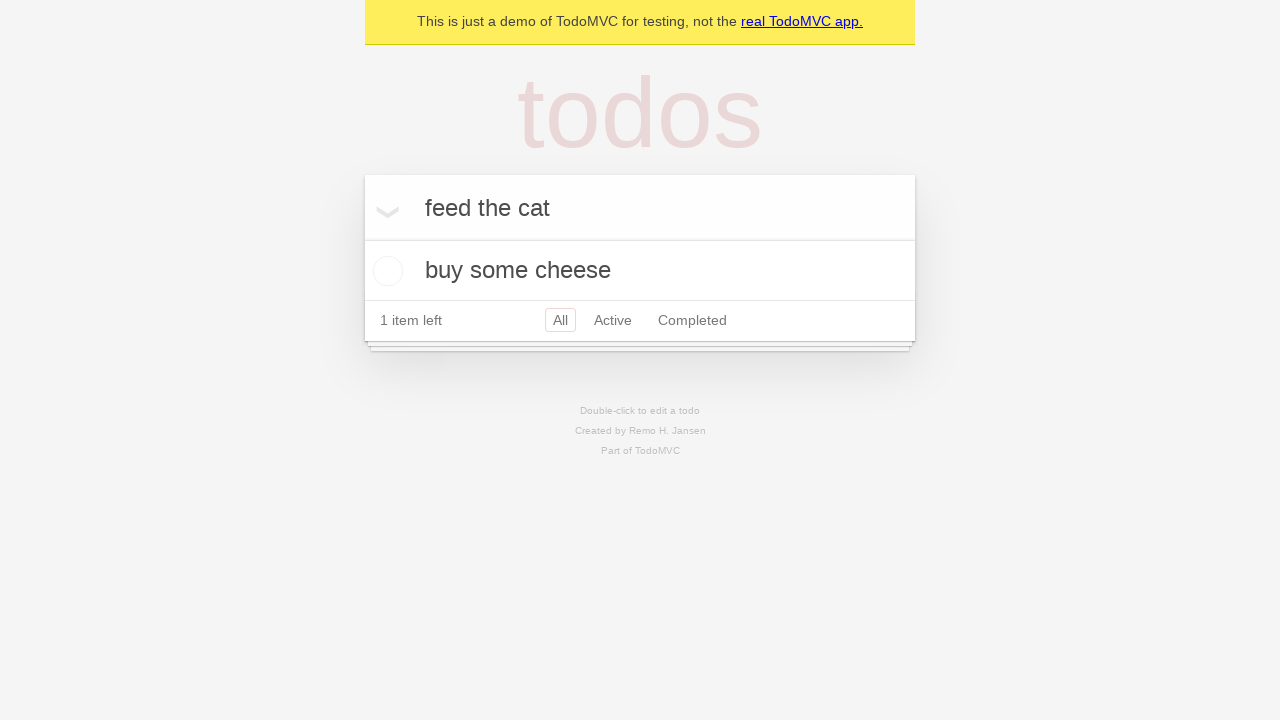

Pressed Enter to create second todo on internal:attr=[placeholder="What needs to be done?"i]
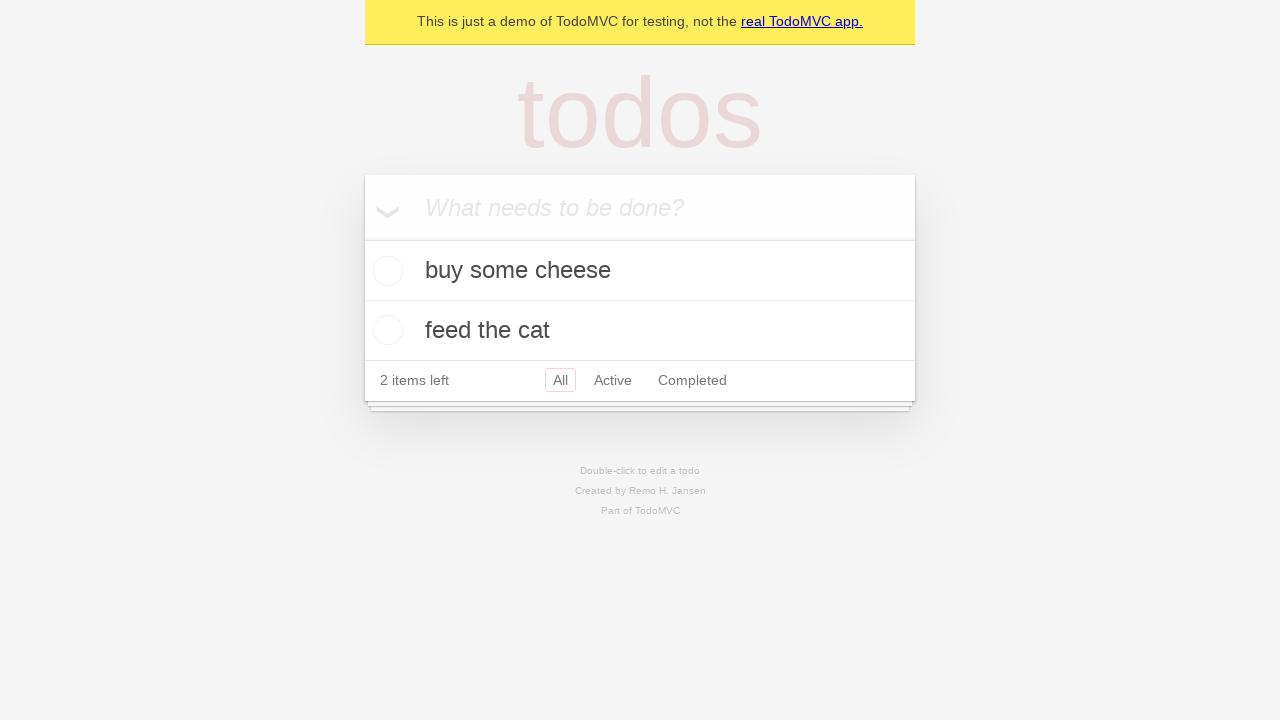

Filled todo input with 'book a doctors appointment' on internal:attr=[placeholder="What needs to be done?"i]
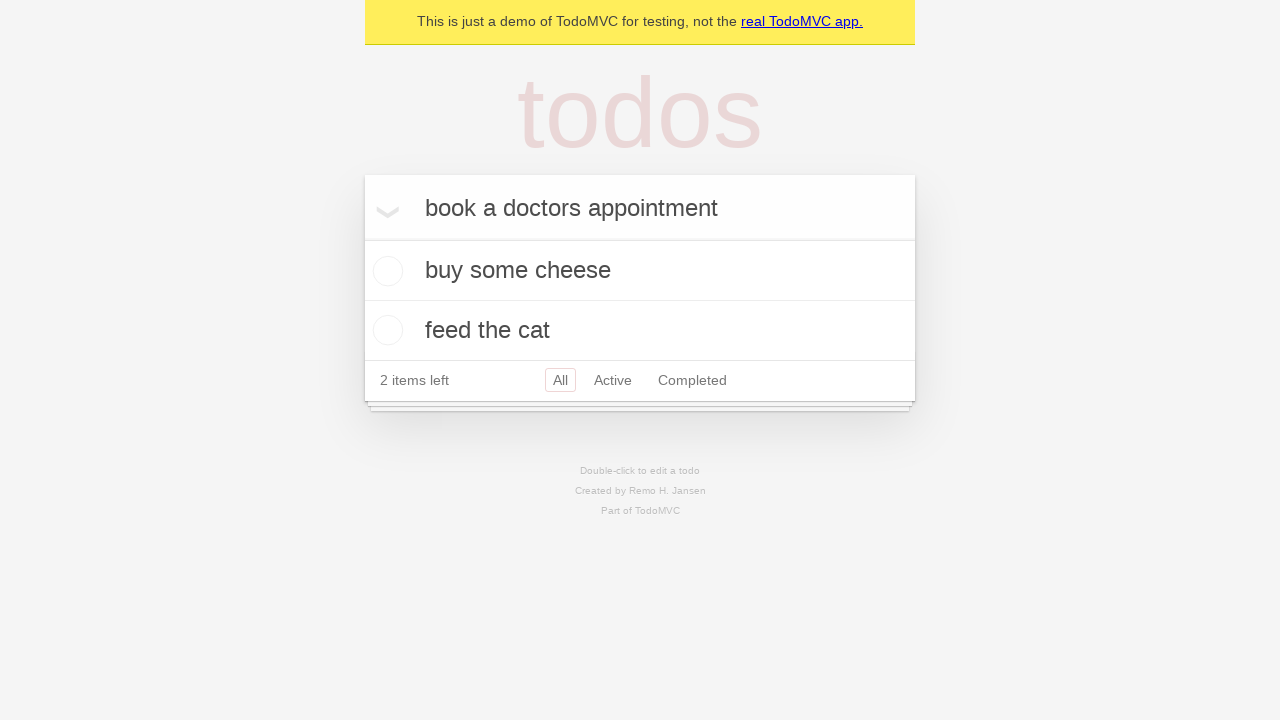

Pressed Enter to create third todo on internal:attr=[placeholder="What needs to be done?"i]
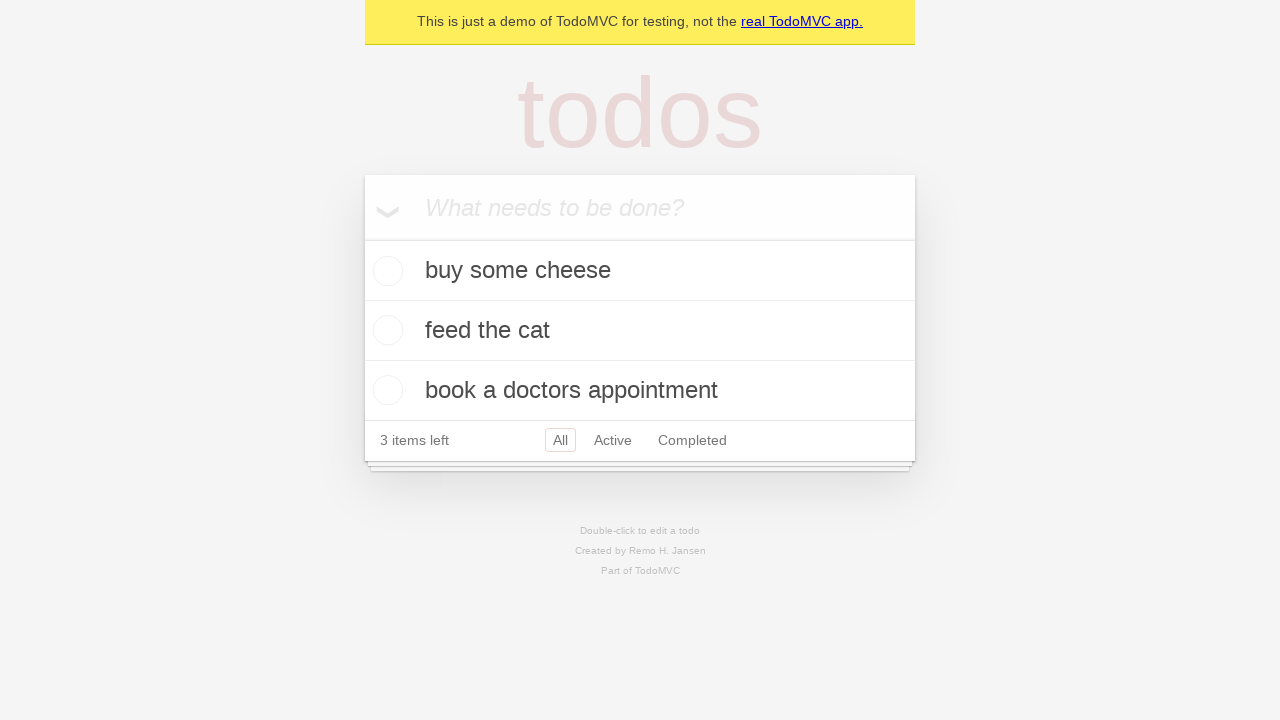

Double-clicked second todo to enter edit mode at (640, 331) on internal:testid=[data-testid="todo-item"s] >> nth=1
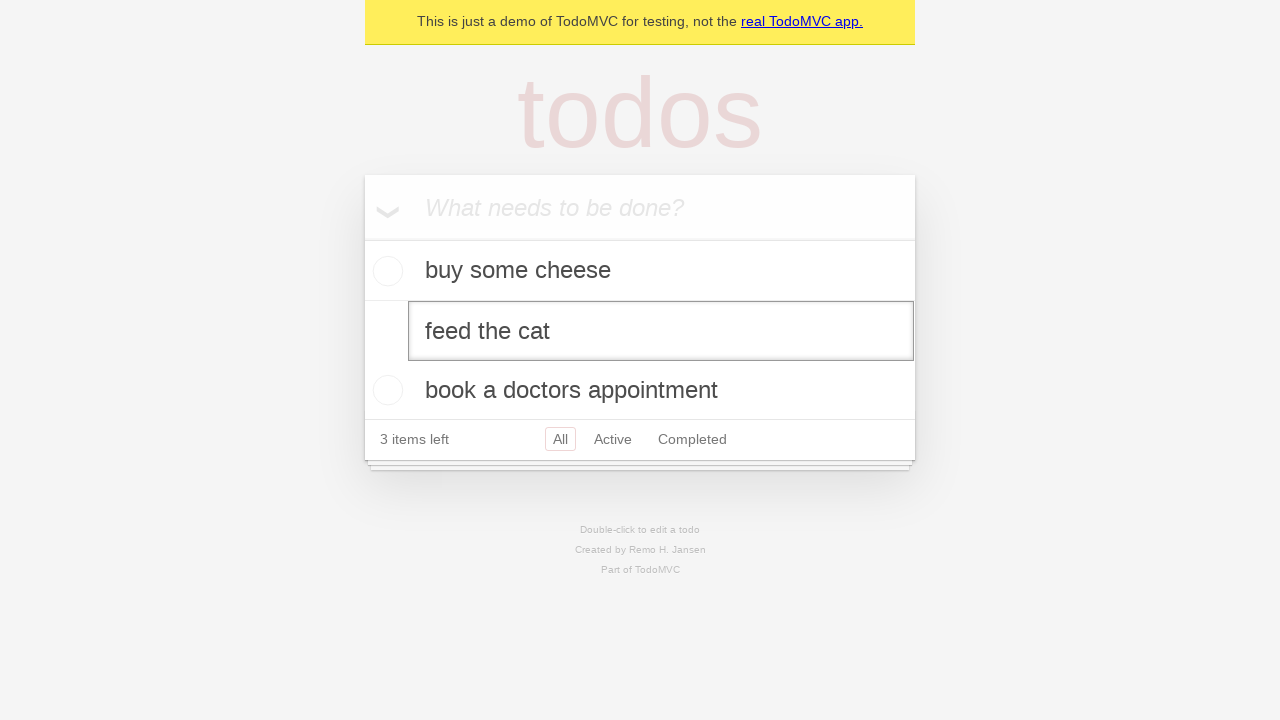

Filled edit textbox with 'buy some sausages' on internal:testid=[data-testid="todo-item"s] >> nth=1 >> internal:role=textbox[nam
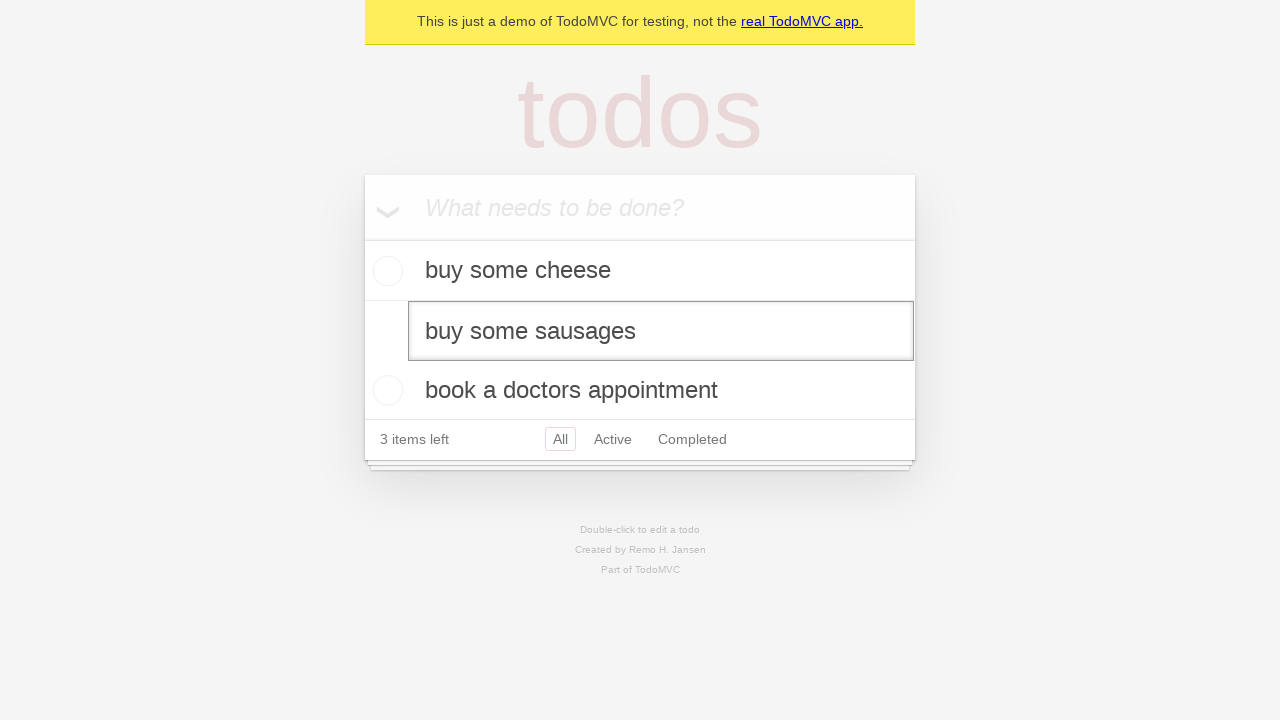

Pressed Enter to save edited todo on internal:testid=[data-testid="todo-item"s] >> nth=1 >> internal:role=textbox[nam
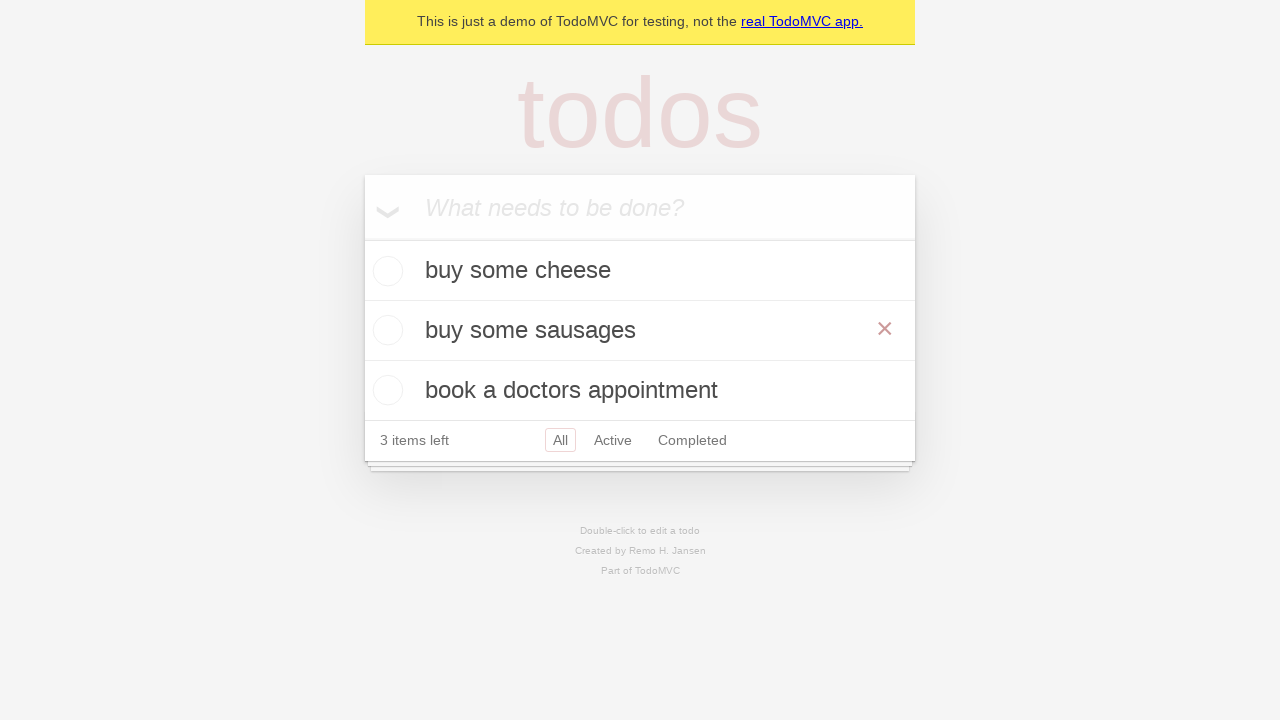

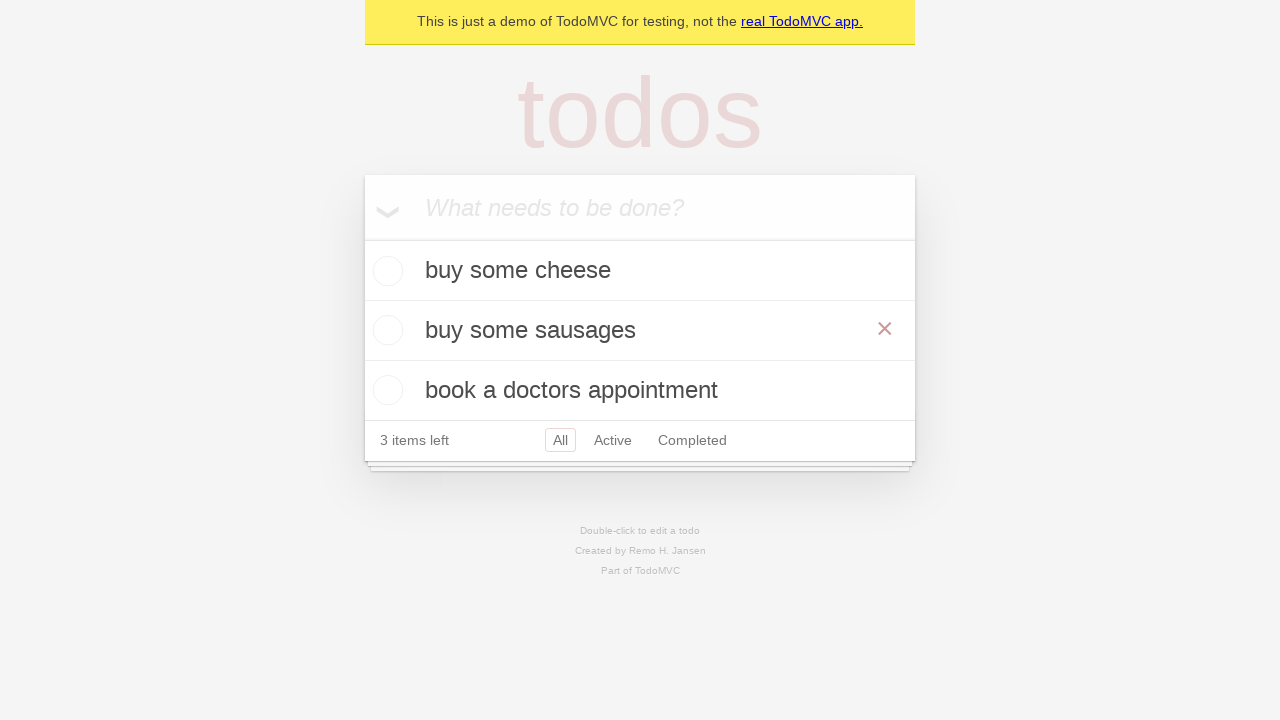